Tests dropdown iteration by selecting options from a dropdown, clicking all options except option3

Starting URL: https://www.rahulshettyacademy.com/AutomationPractice/

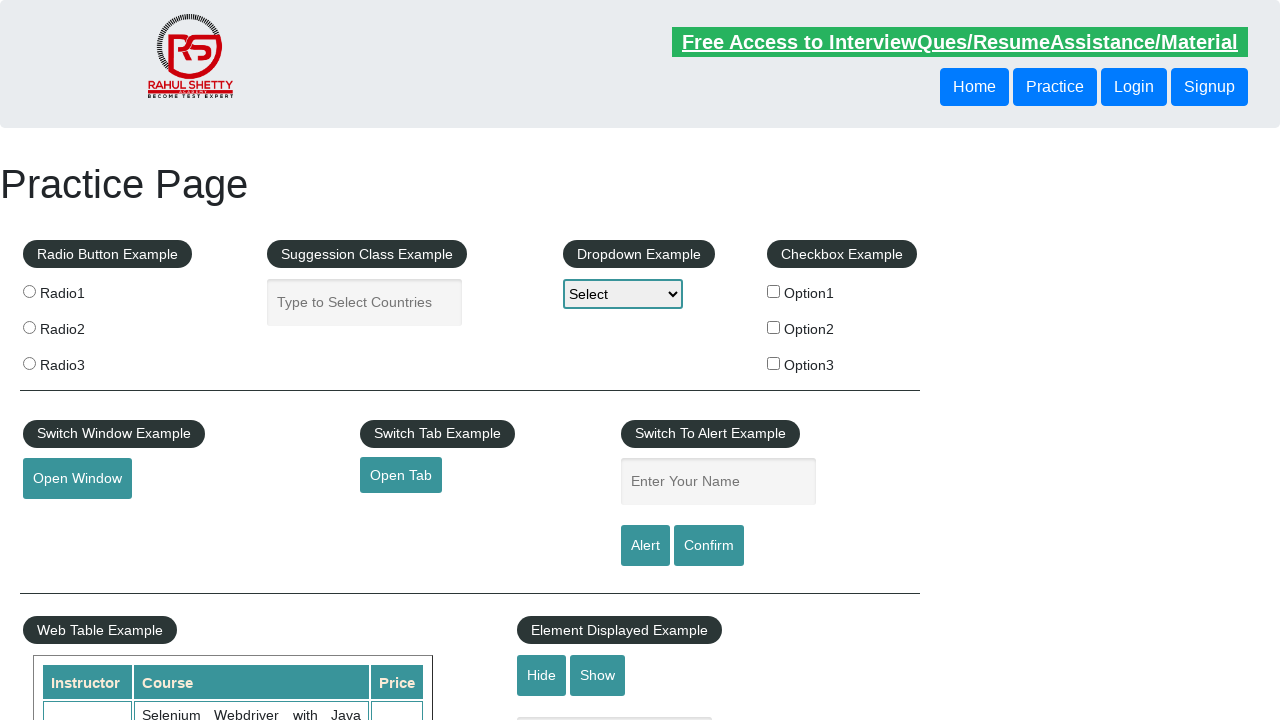

Waited for dropdown to be visible
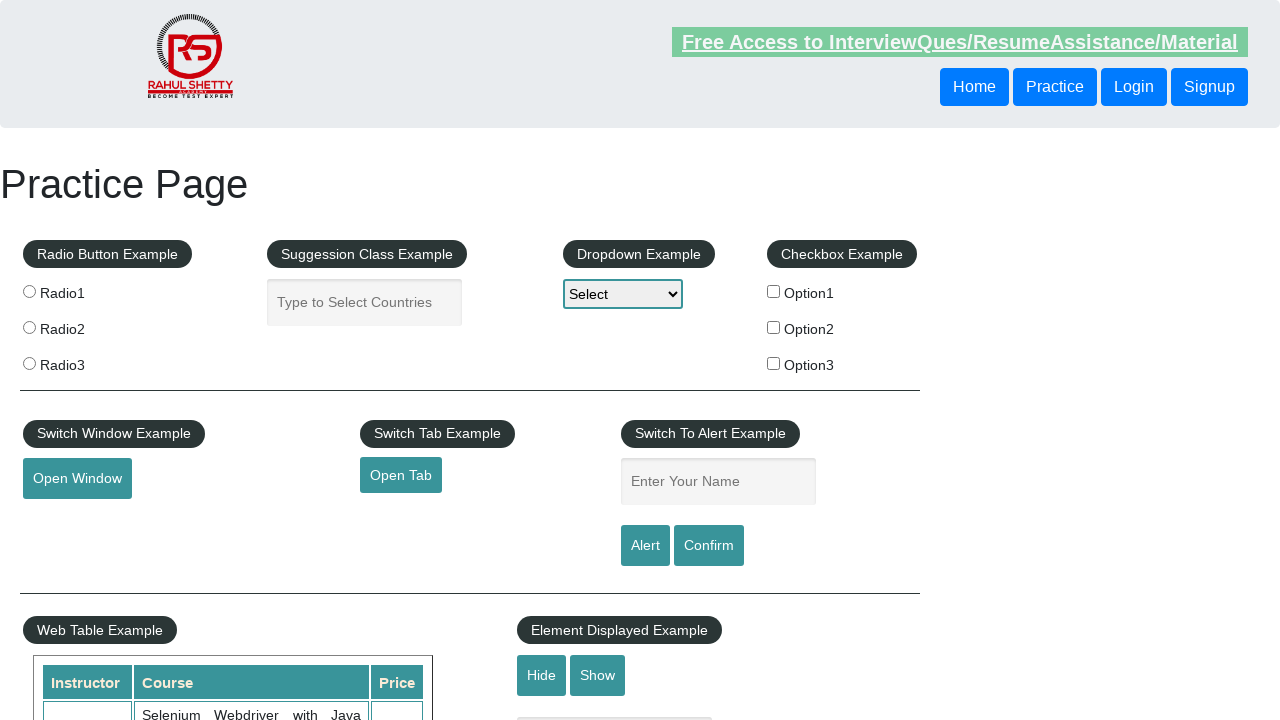

Selected Option1 from dropdown on select#dropdown-class-example
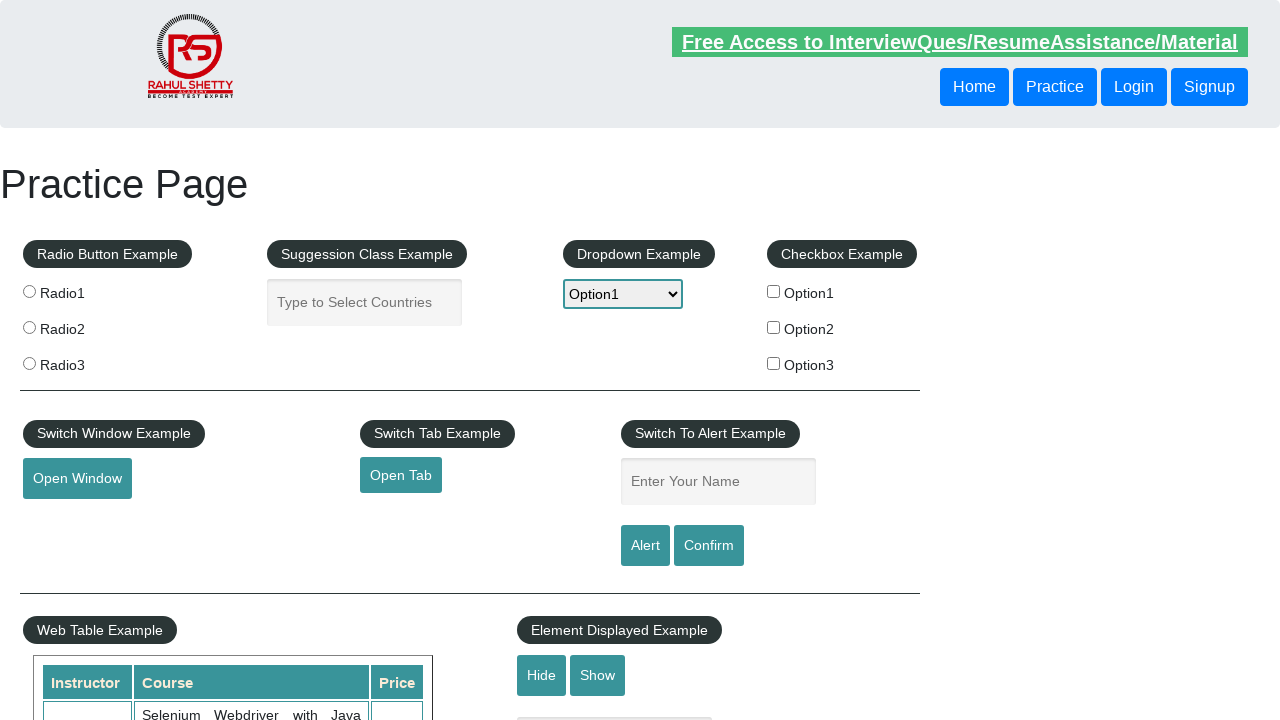

Selected Option2 from dropdown on select#dropdown-class-example
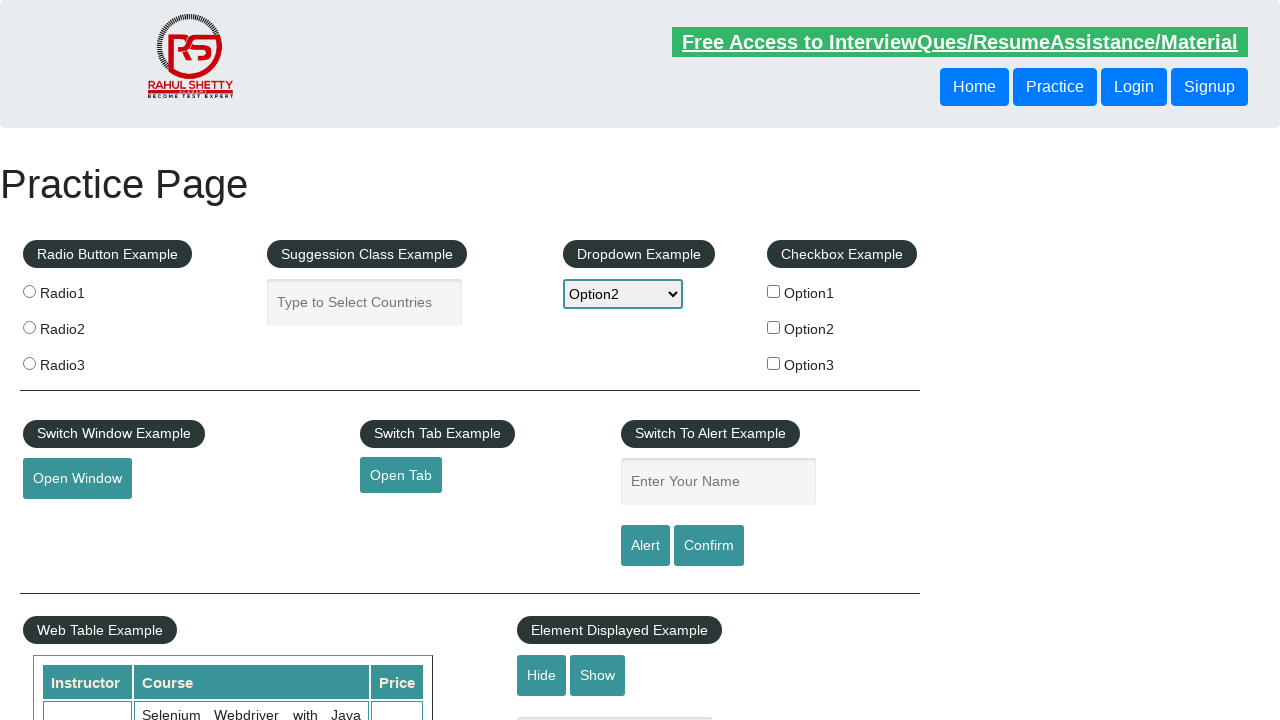

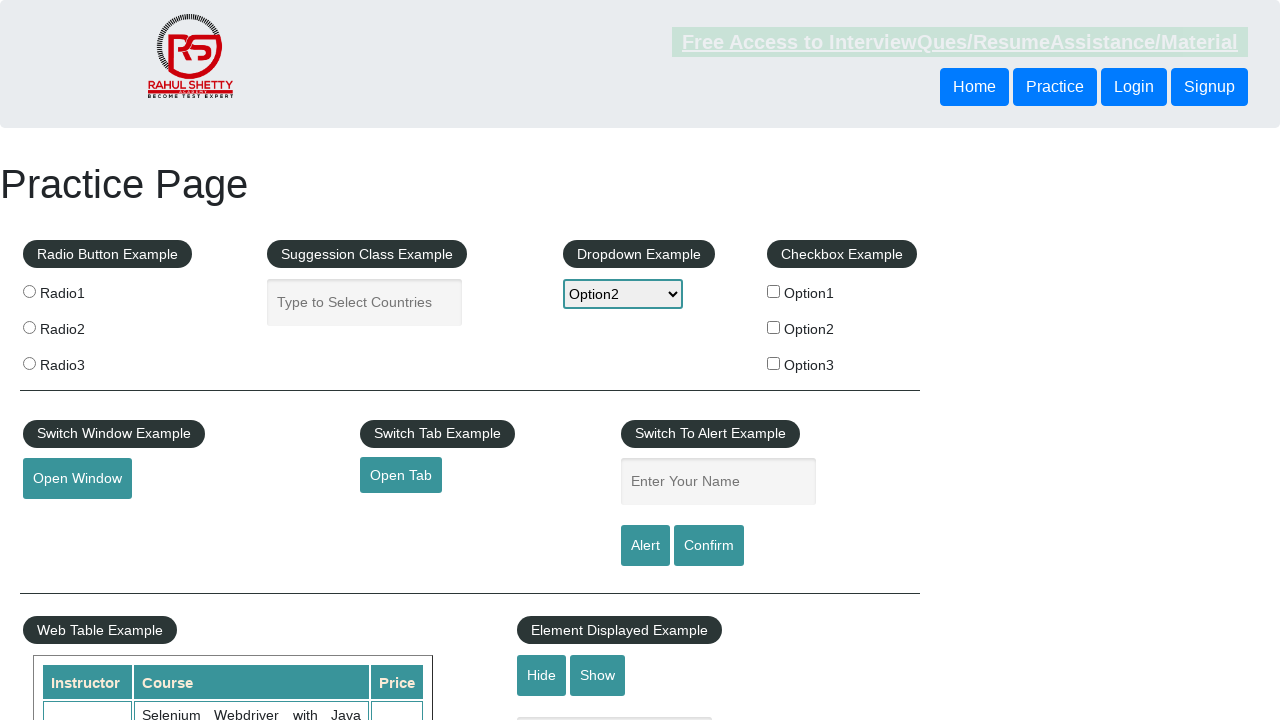